Clicks on Home link then clicks the Github button to navigate to the Nightwatch repository

Starting URL: http://nightwatchjs.org

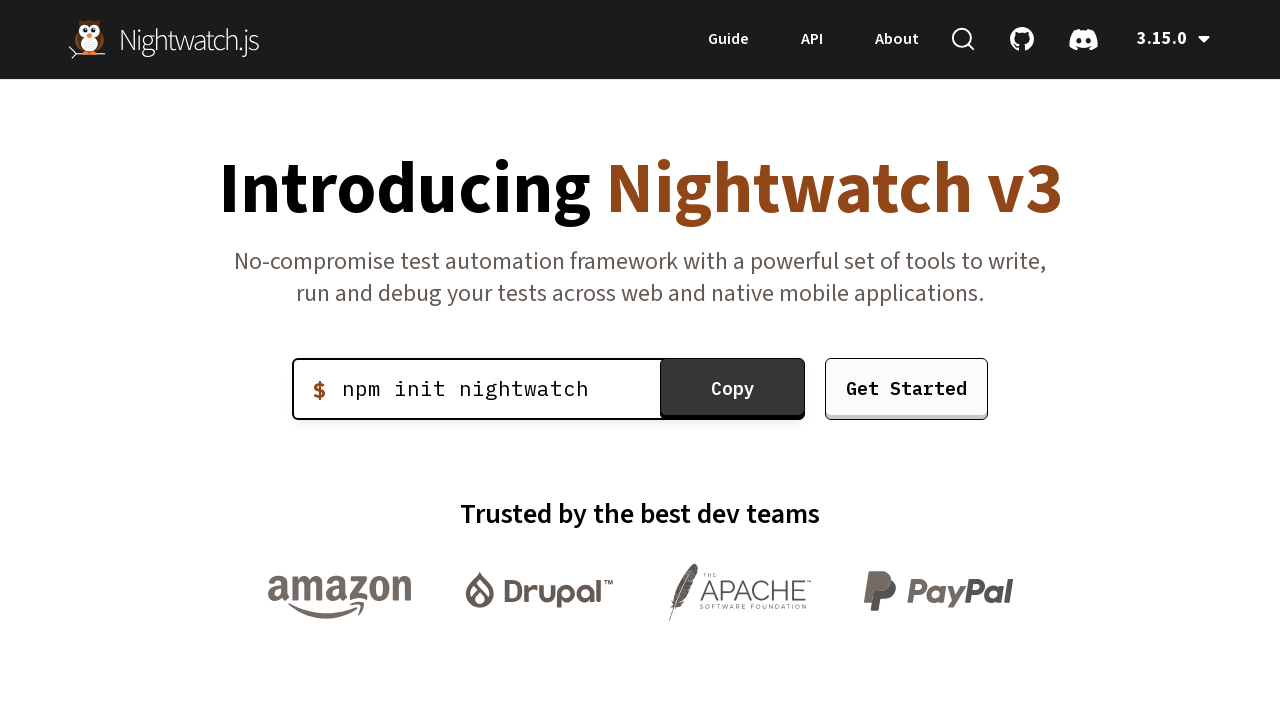

Clicked on Home link at (164, 39) on a[href="/"]
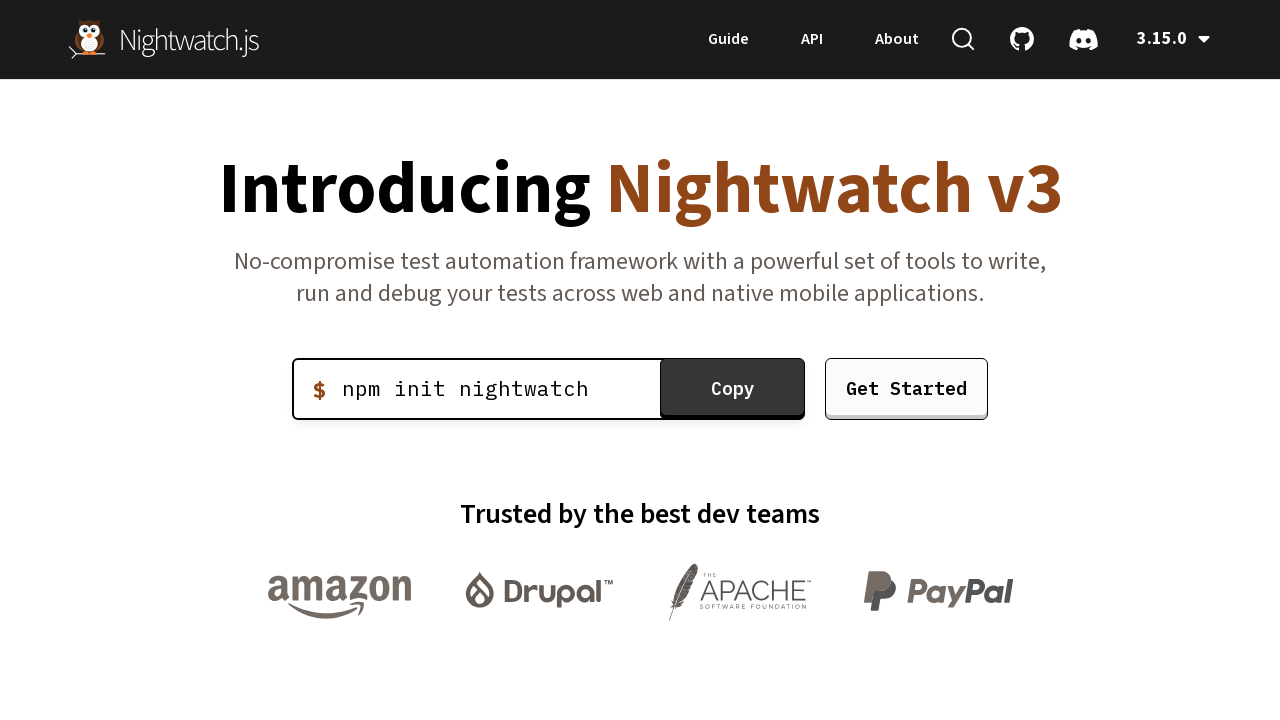

Waited for page to finish loading (networkidle)
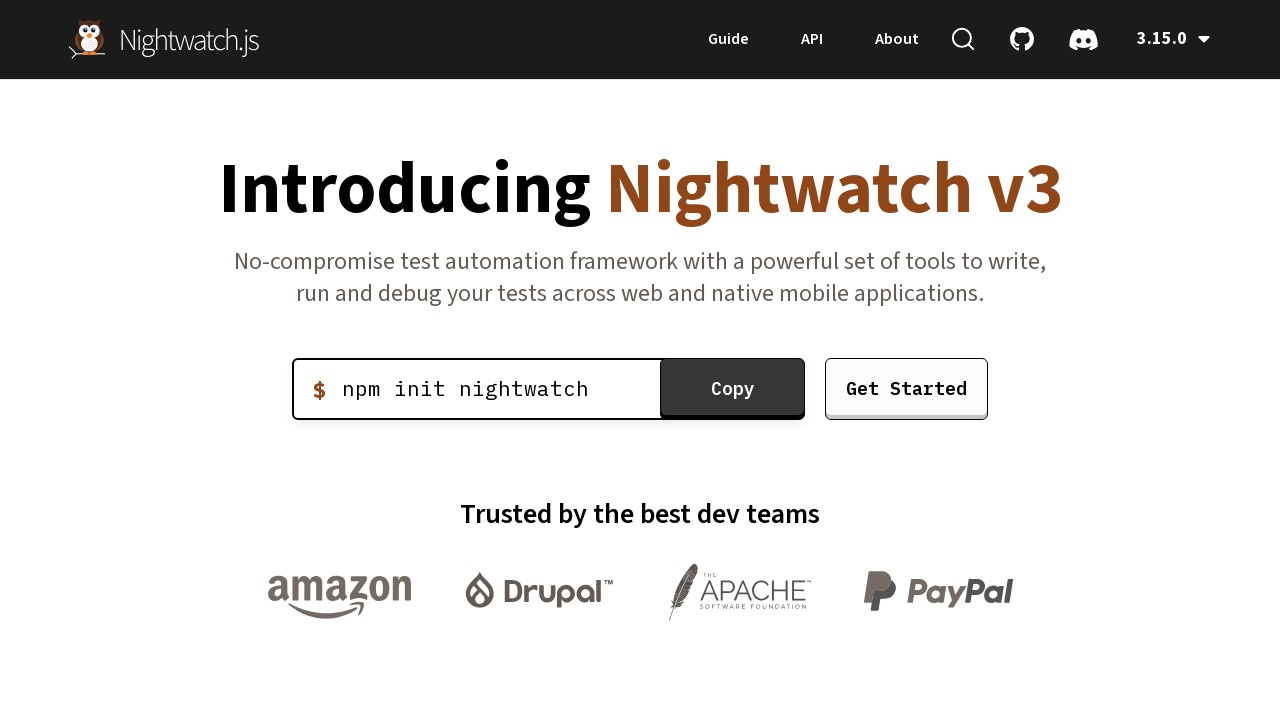

Clicked on Github button to navigate to Nightwatch repository at (863, 391) on a[href="https://github.com/nightwatchjs/nightwatch"]
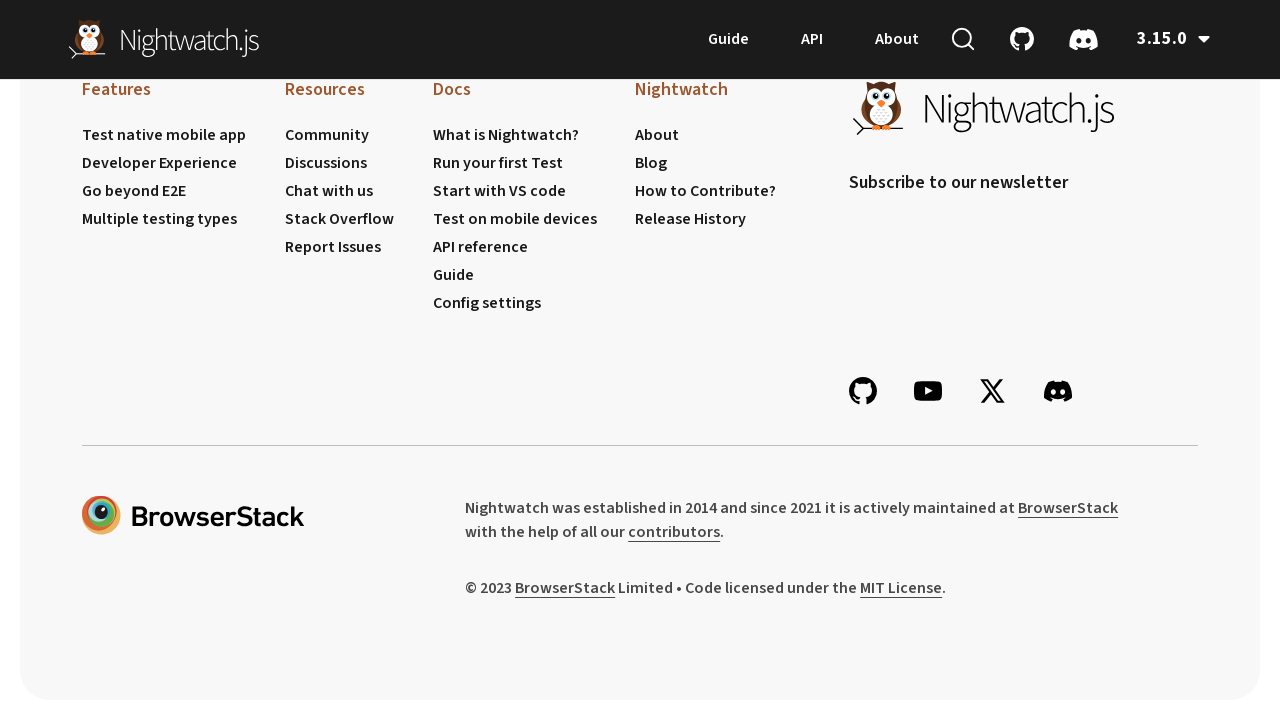

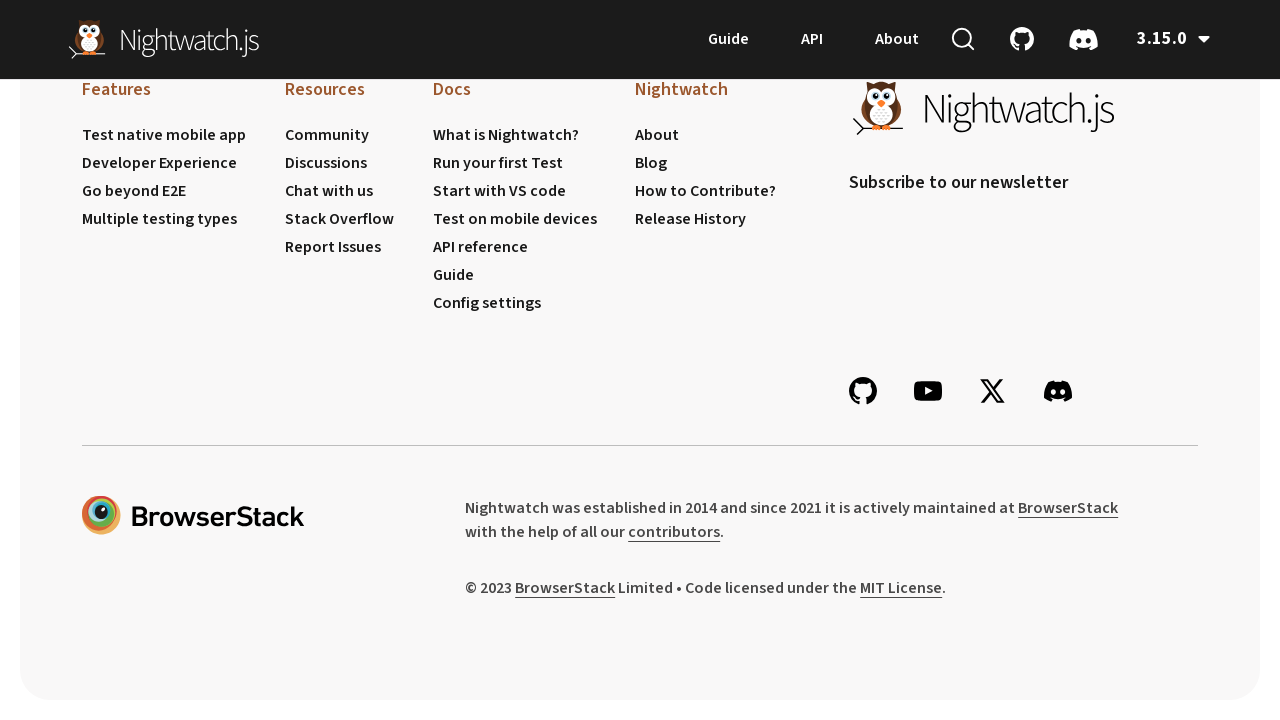